Tests switching between multiple browser windows by clicking a link that opens a new window, then switching between the original and new windows and verifying page titles

Starting URL: https://the-internet.herokuapp.com/windows

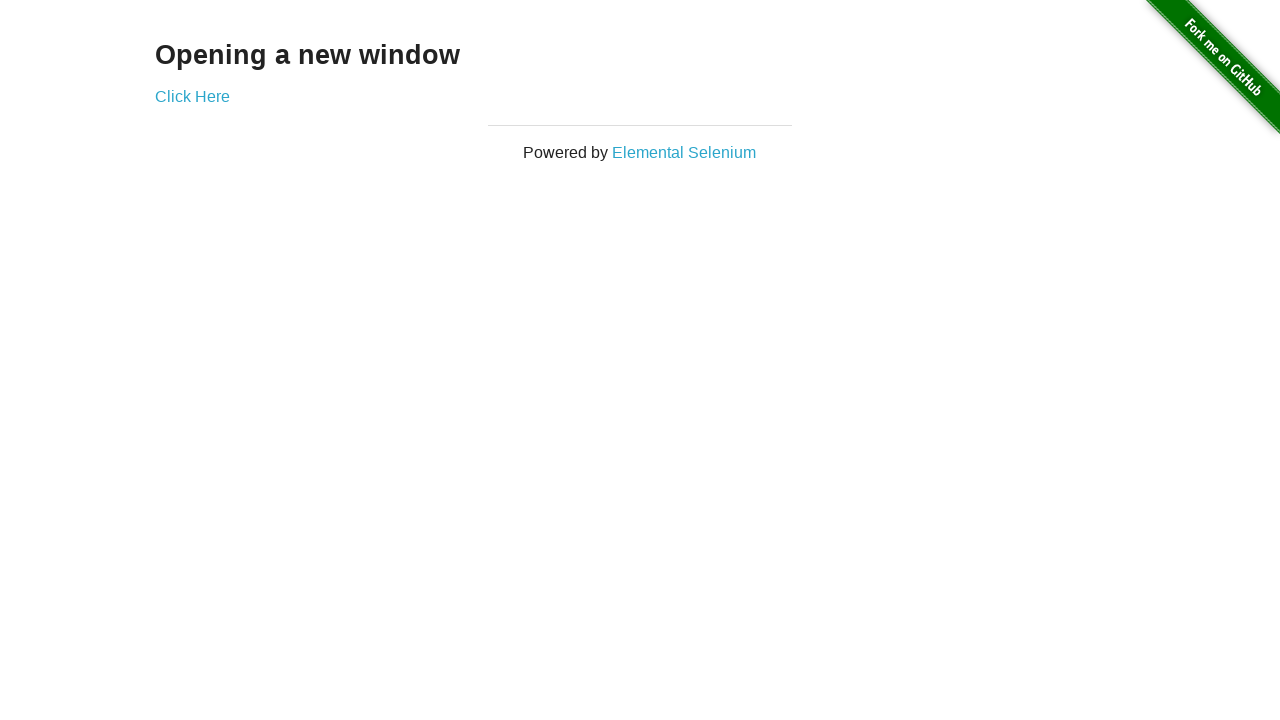

Clicked link to open new window at (192, 96) on .example a
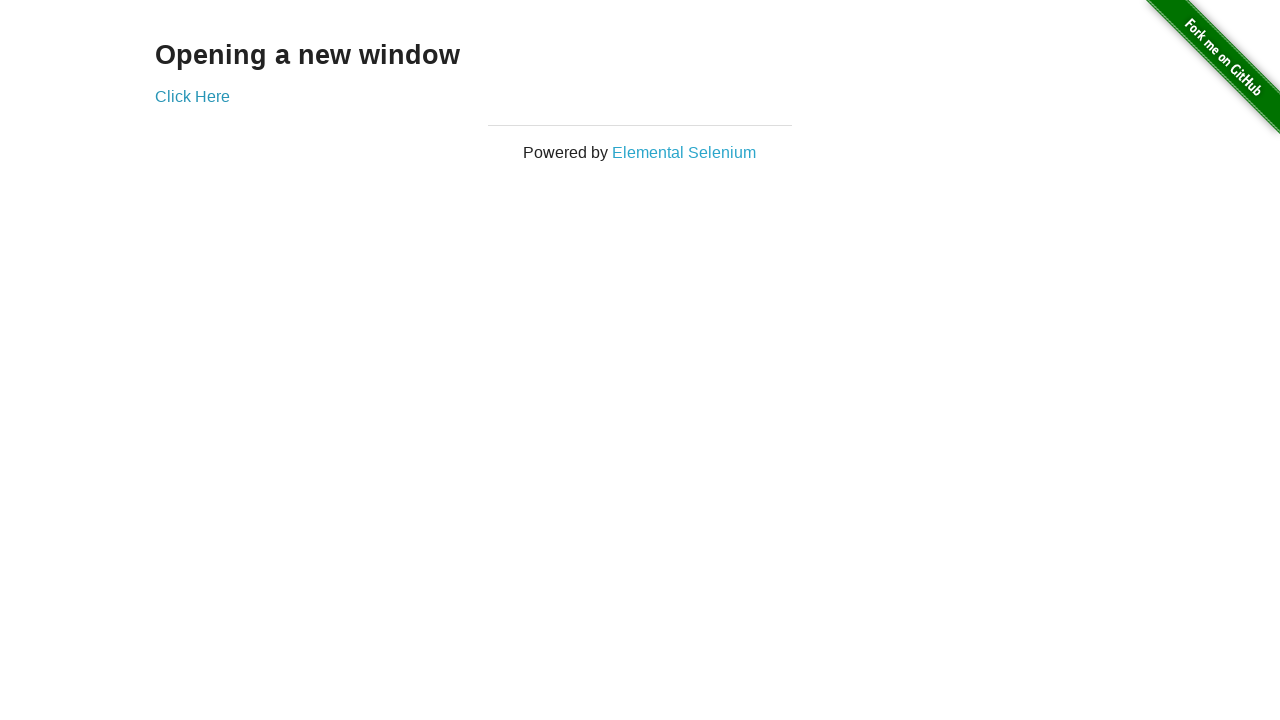

New window opened and captured at (192, 96) on .example a
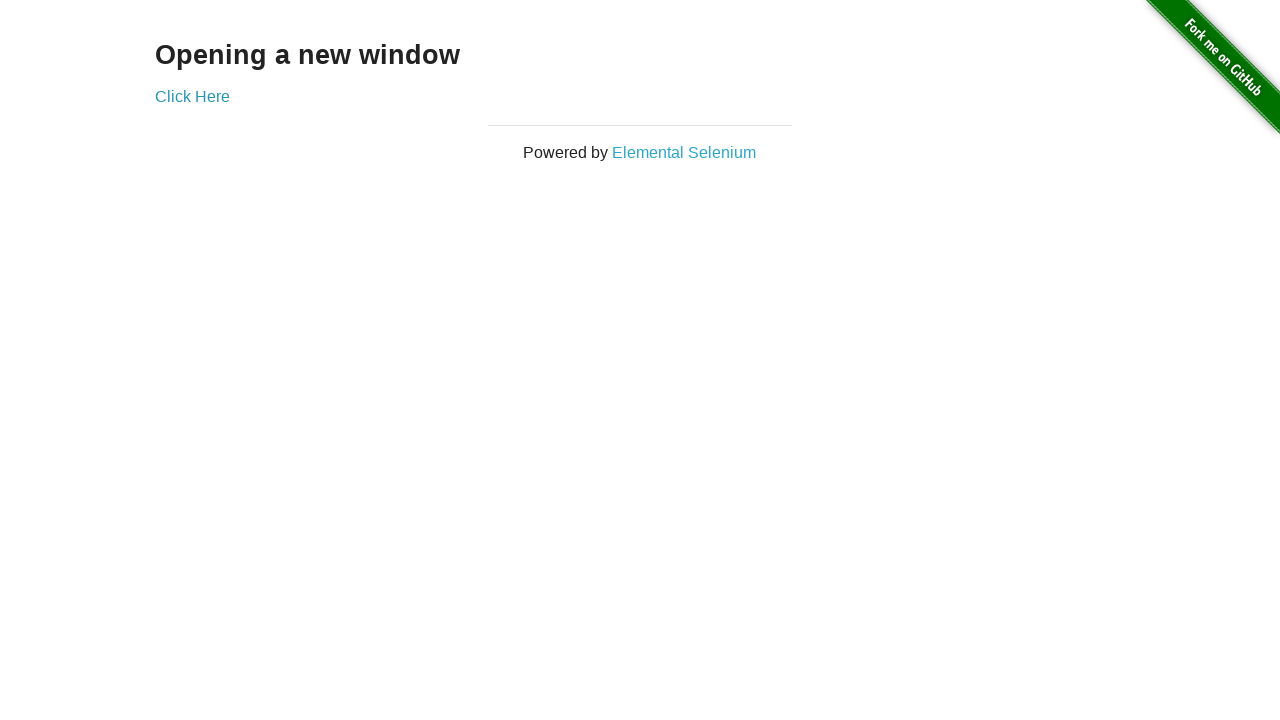

New page finished loading
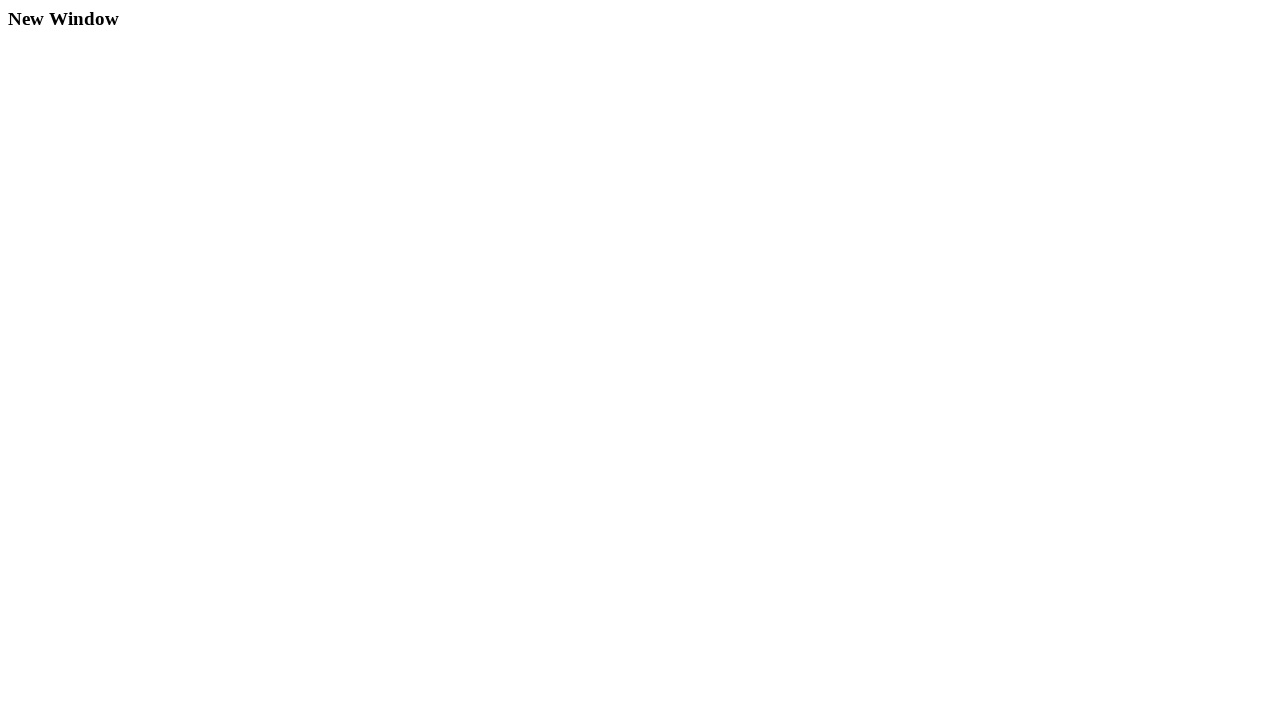

Verified original page title is 'The Internet'
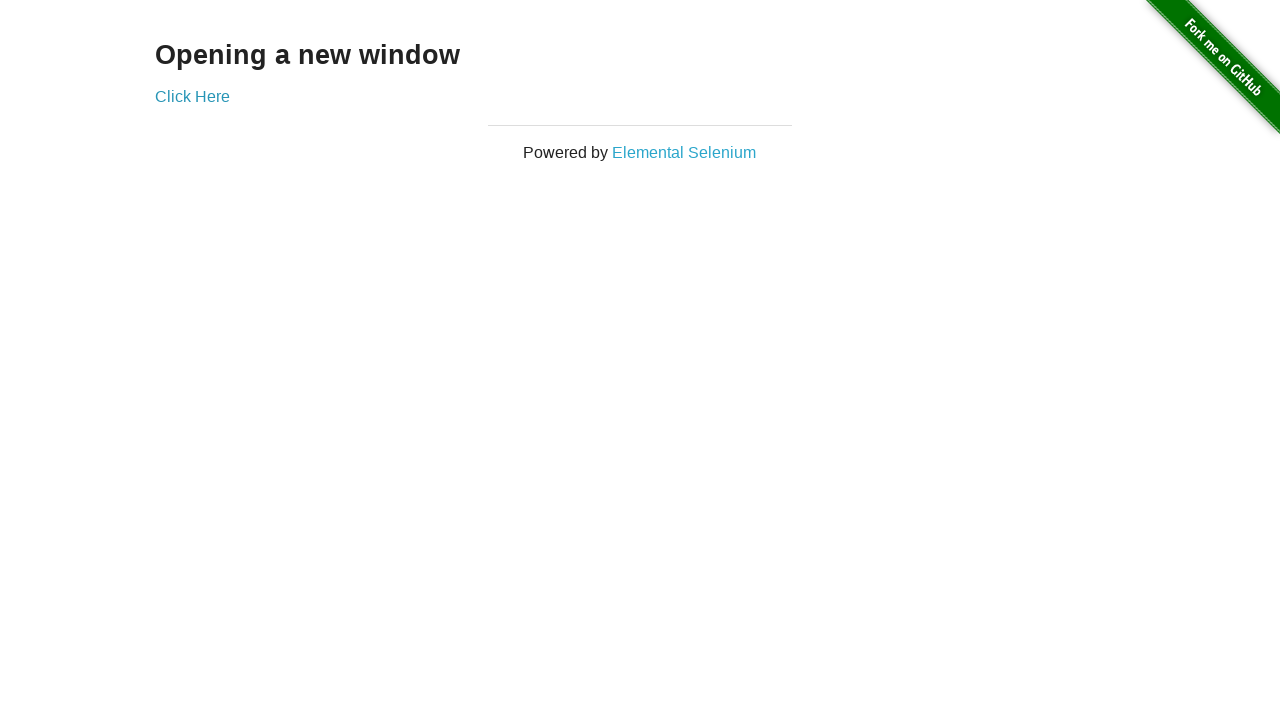

Verified new window title is 'New Window'
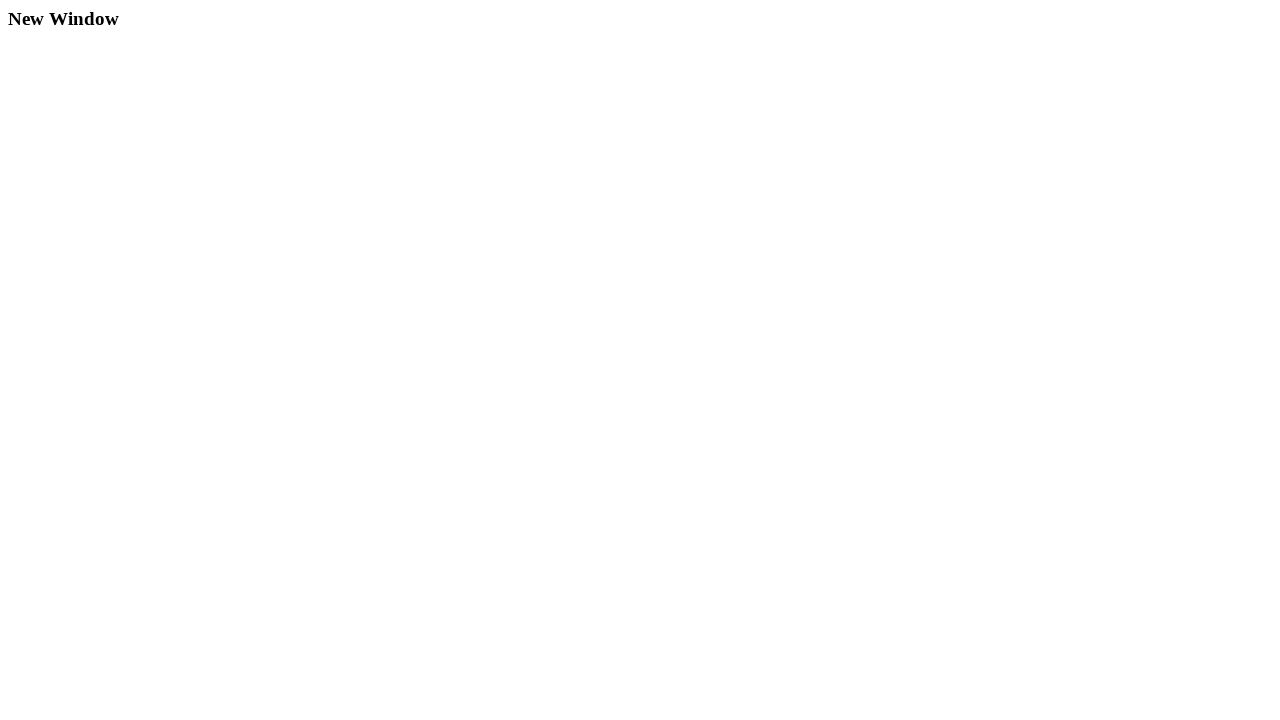

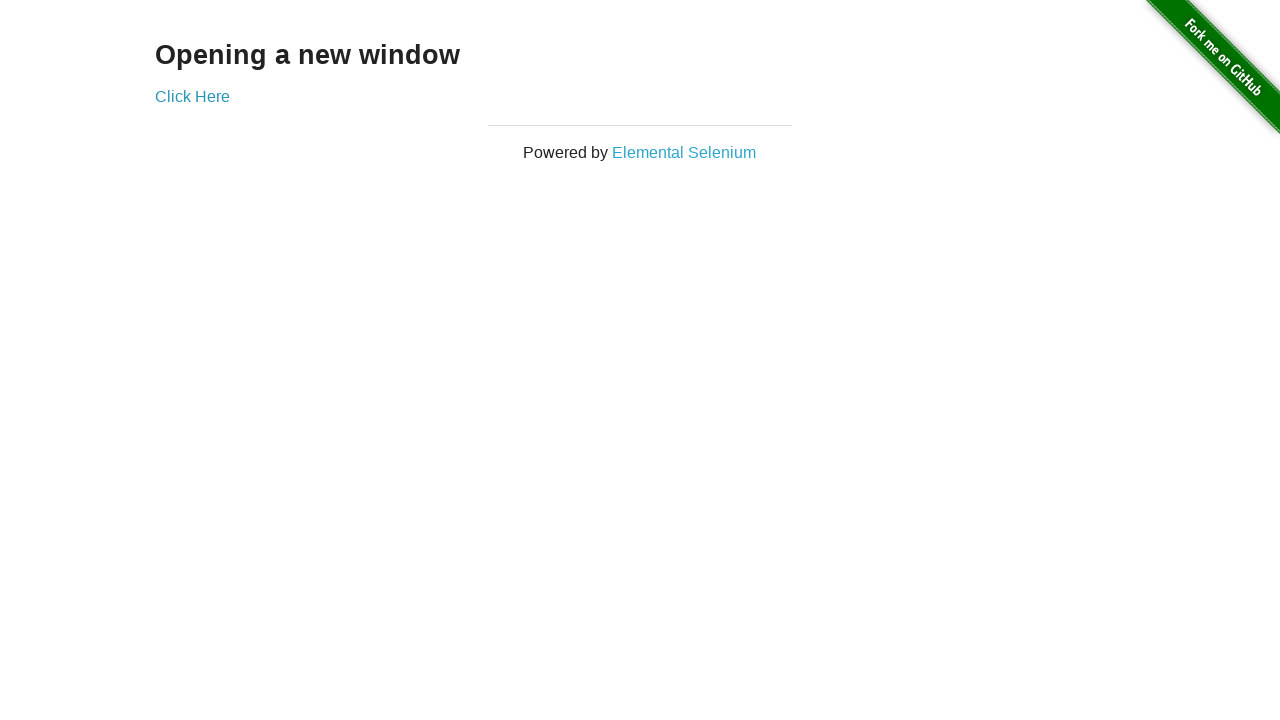